Searches for a League of Legends champion on poro.gg by entering the champion name in the search input and clicking submit

Starting URL: https://poro.gg/

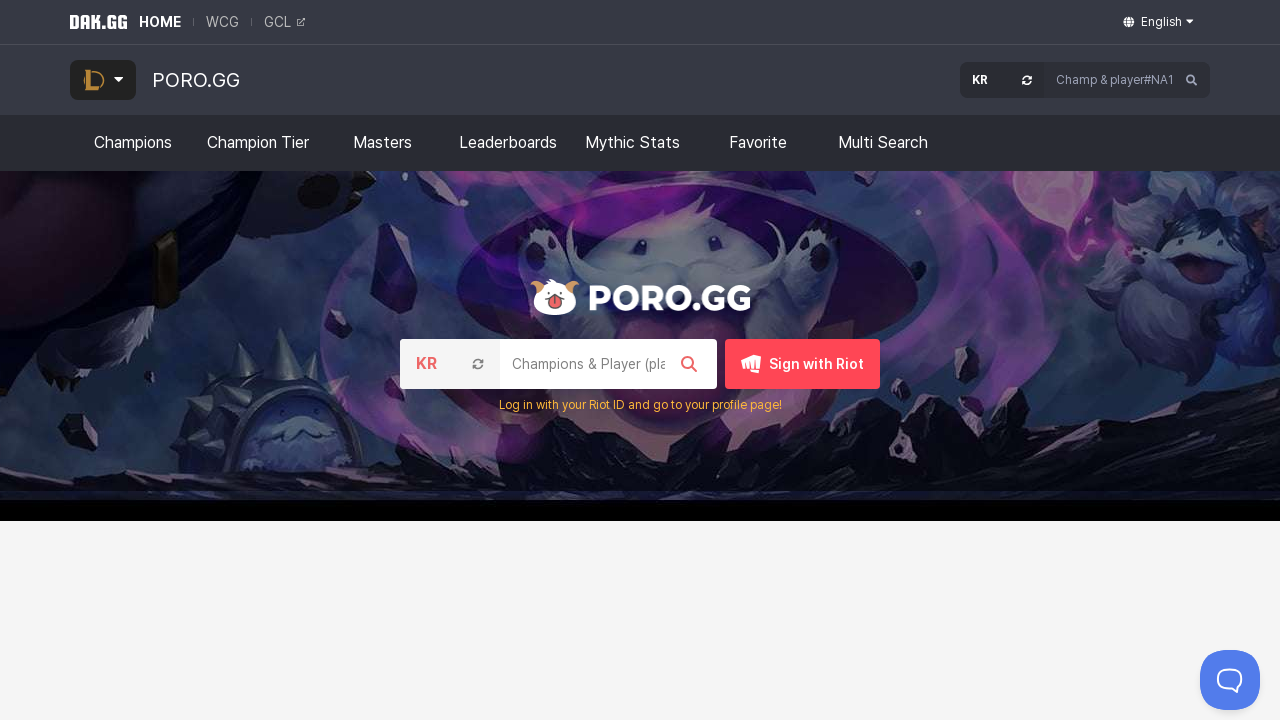

Filled search input with champion name 'Ahri' on input
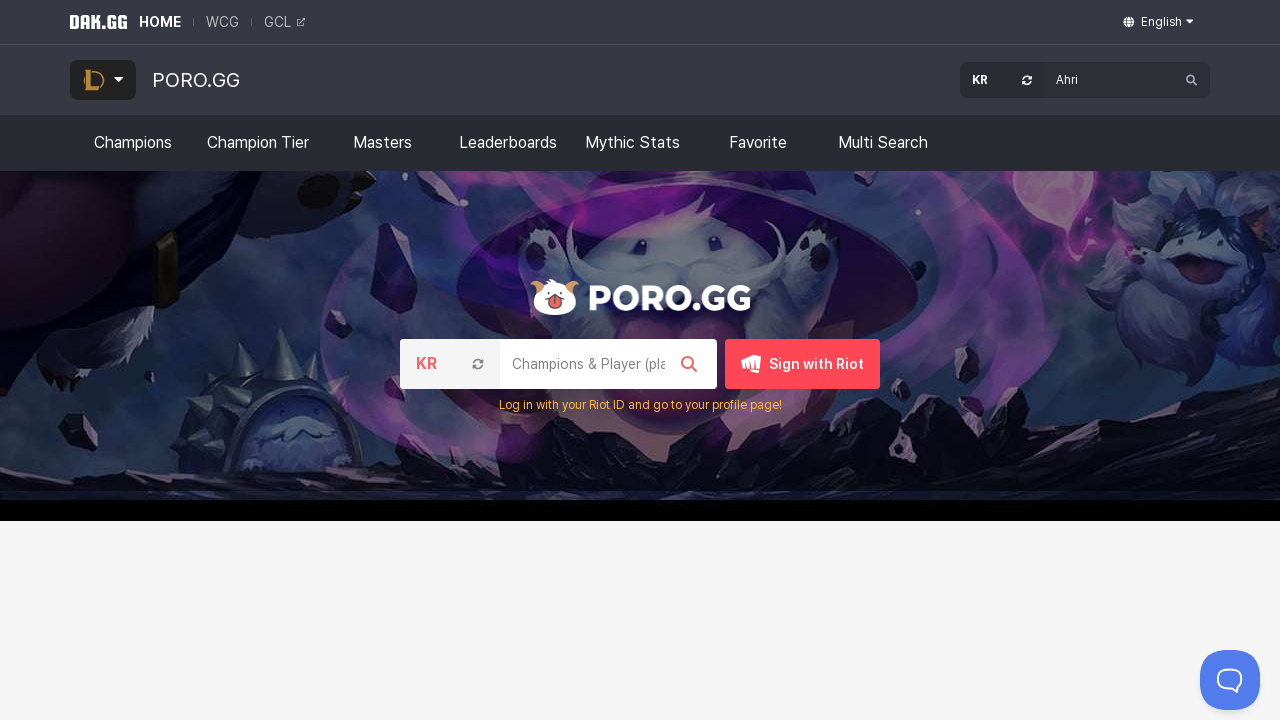

Clicked submit button to search for champion at (1192, 80) on button[type='submit']
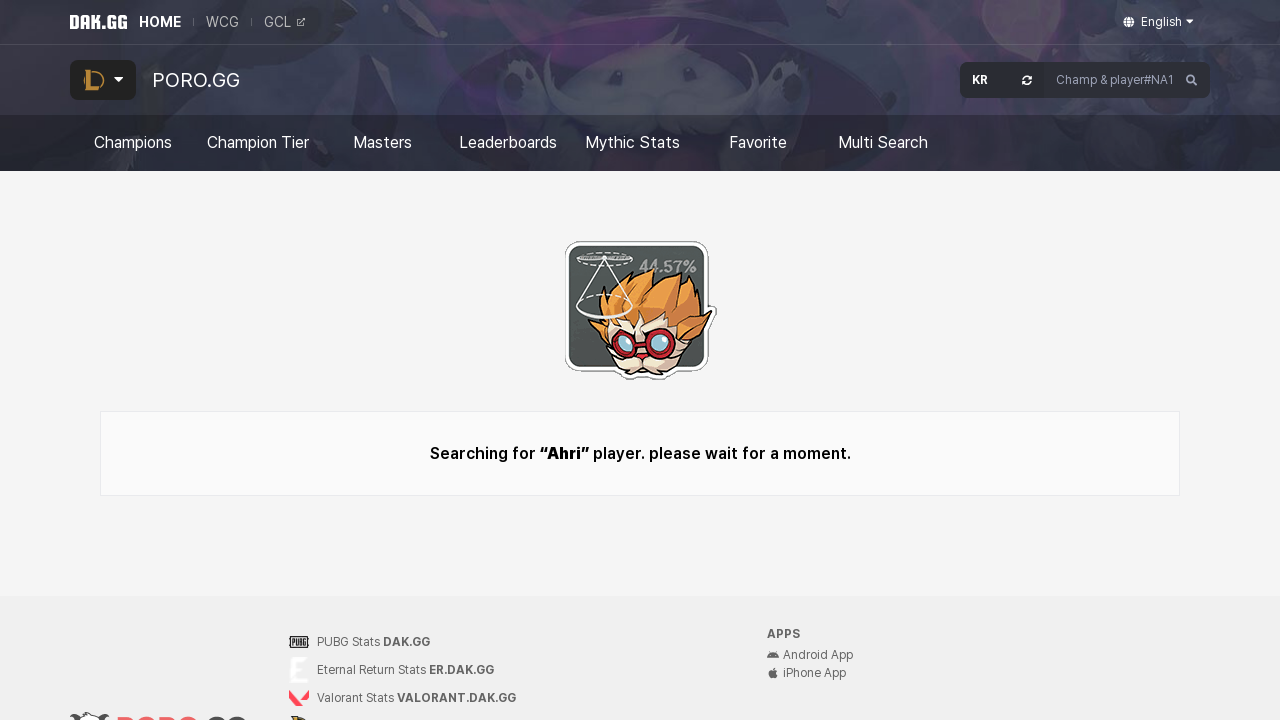

Waited for page to load and network to become idle
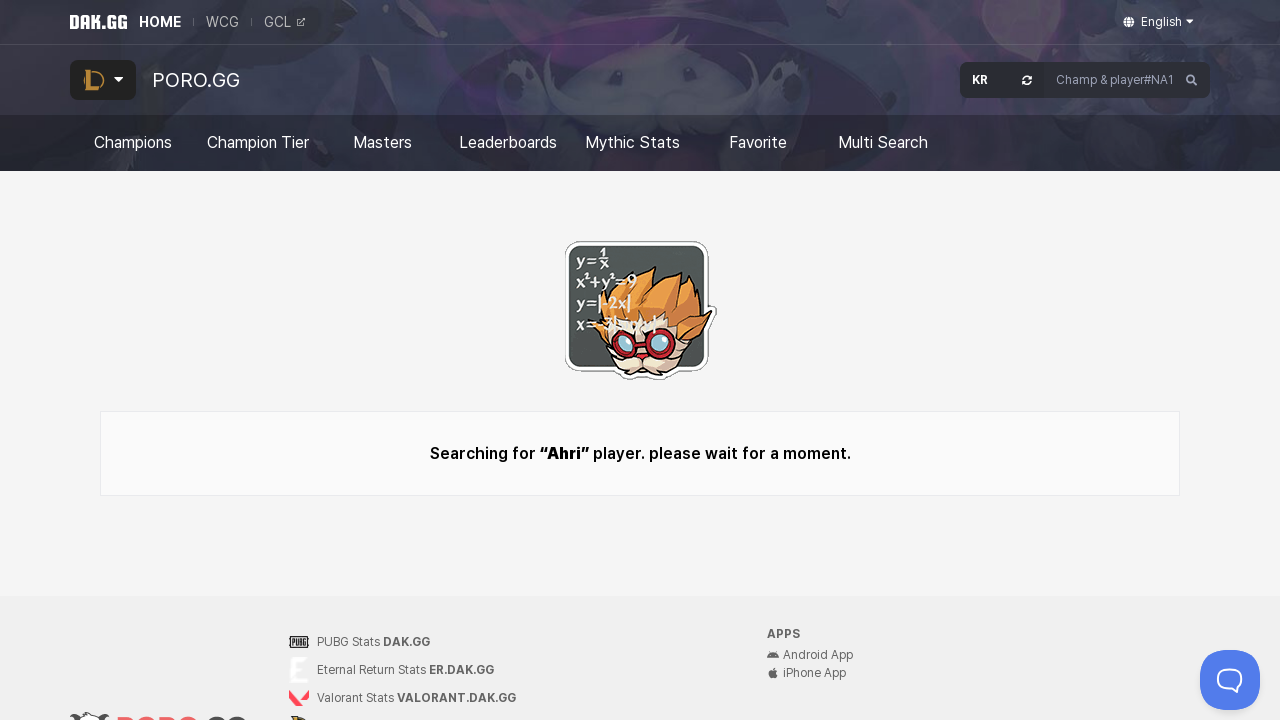

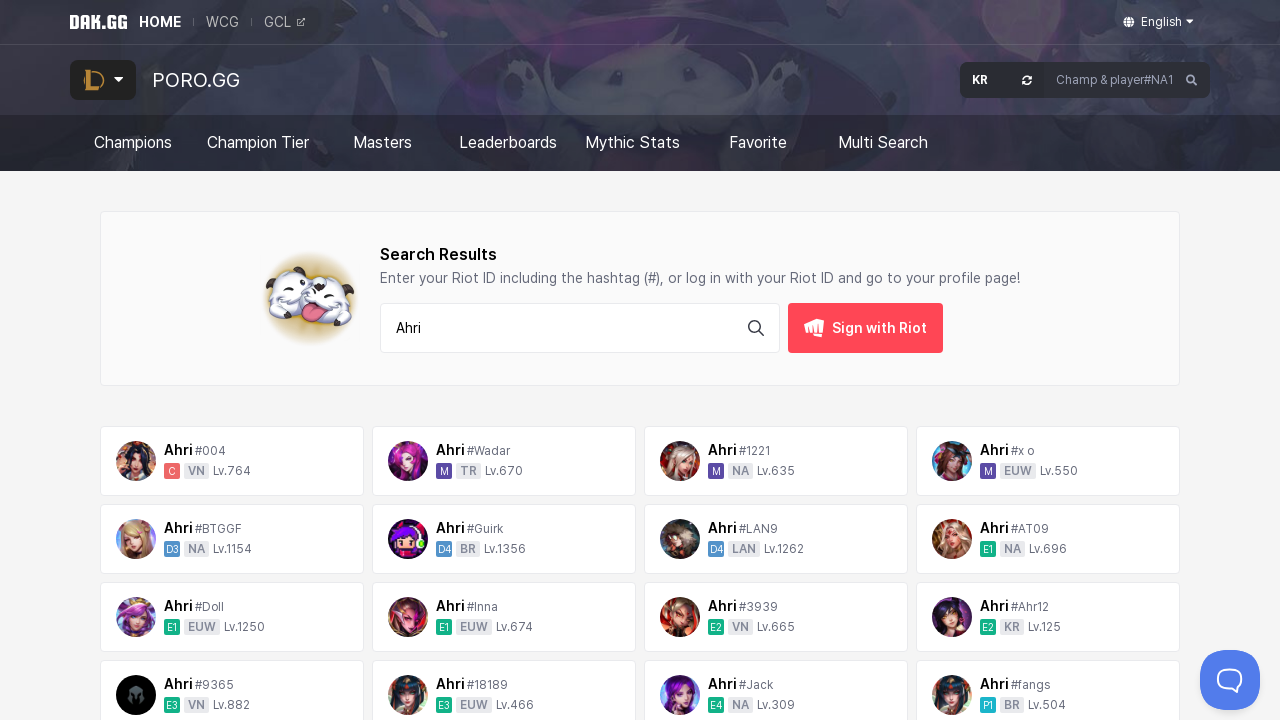